Tests unmarking a completed todo item by unchecking its checkbox

Starting URL: https://demo.playwright.dev/todomvc

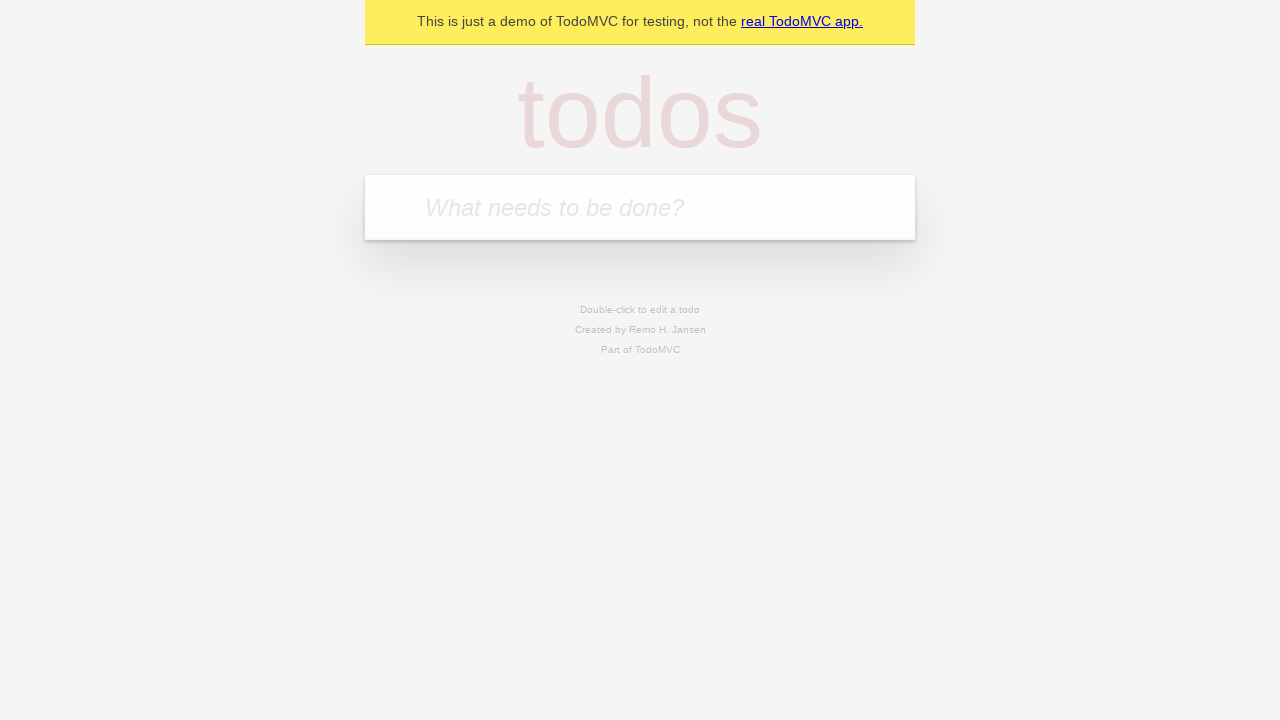

Filled todo input with 'buy some cheese' on internal:attr=[placeholder="What needs to be done?"i]
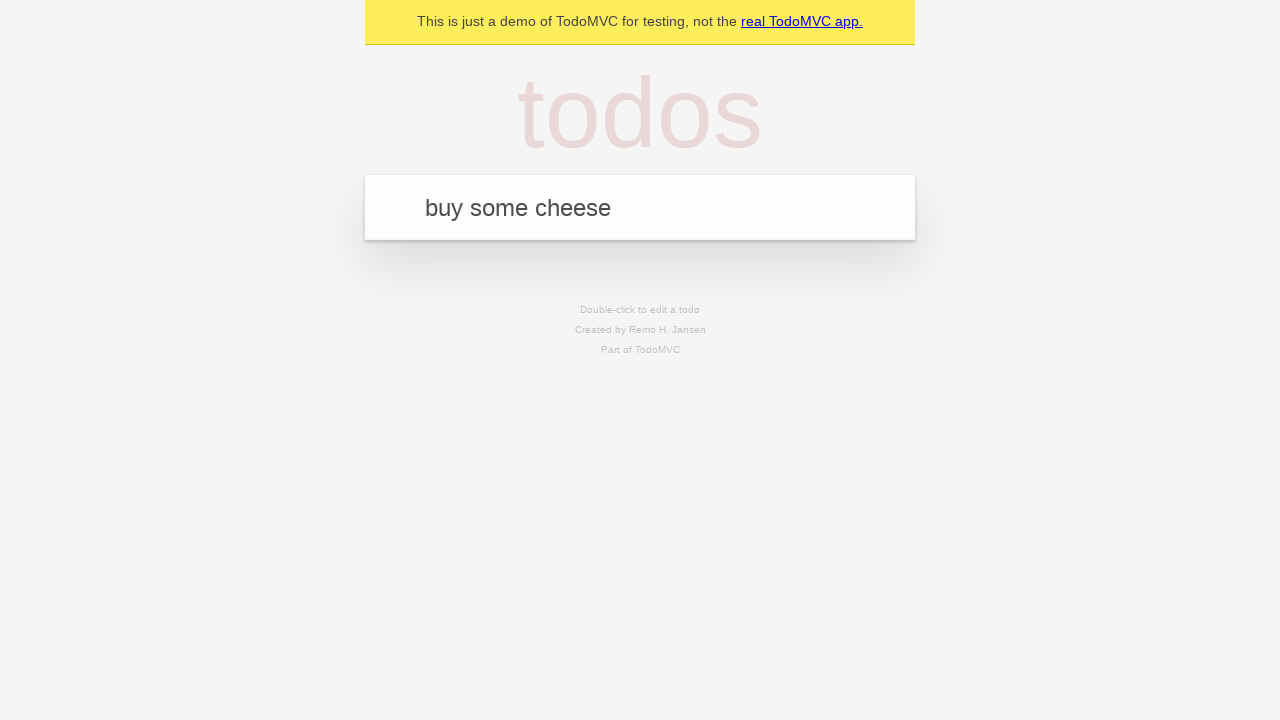

Pressed Enter to add first todo item on internal:attr=[placeholder="What needs to be done?"i]
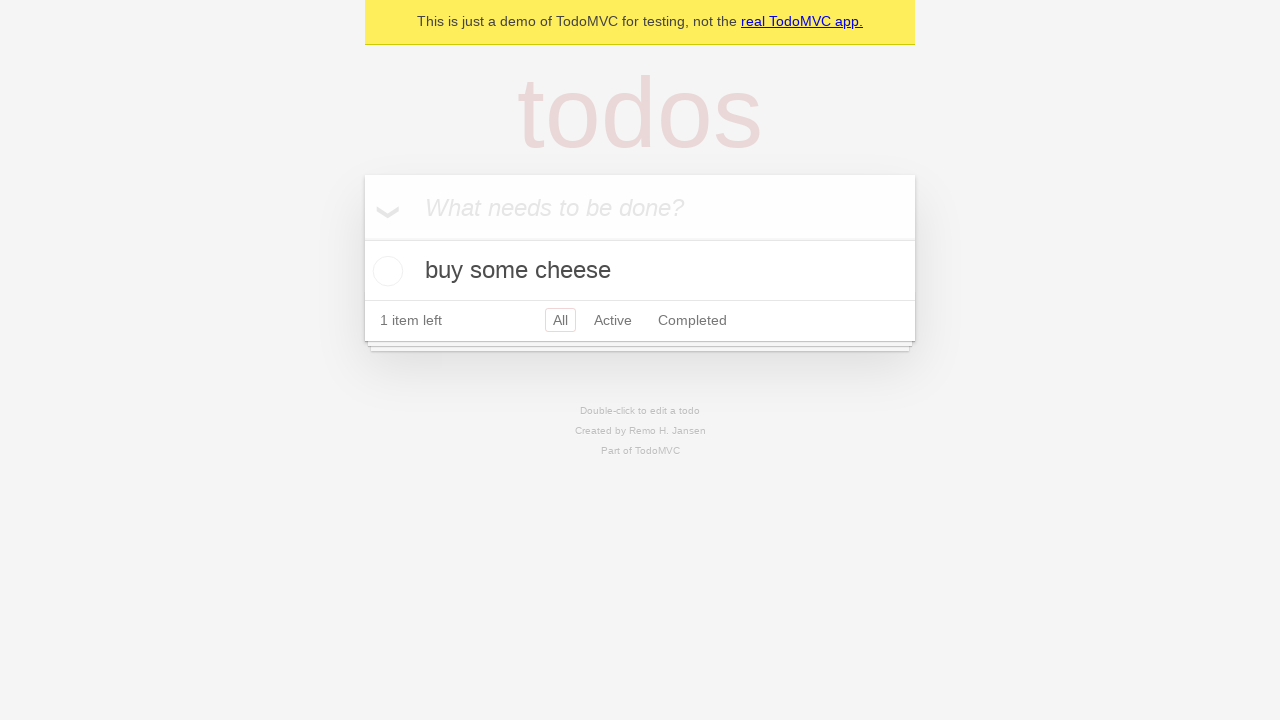

Filled todo input with 'feed the cat' on internal:attr=[placeholder="What needs to be done?"i]
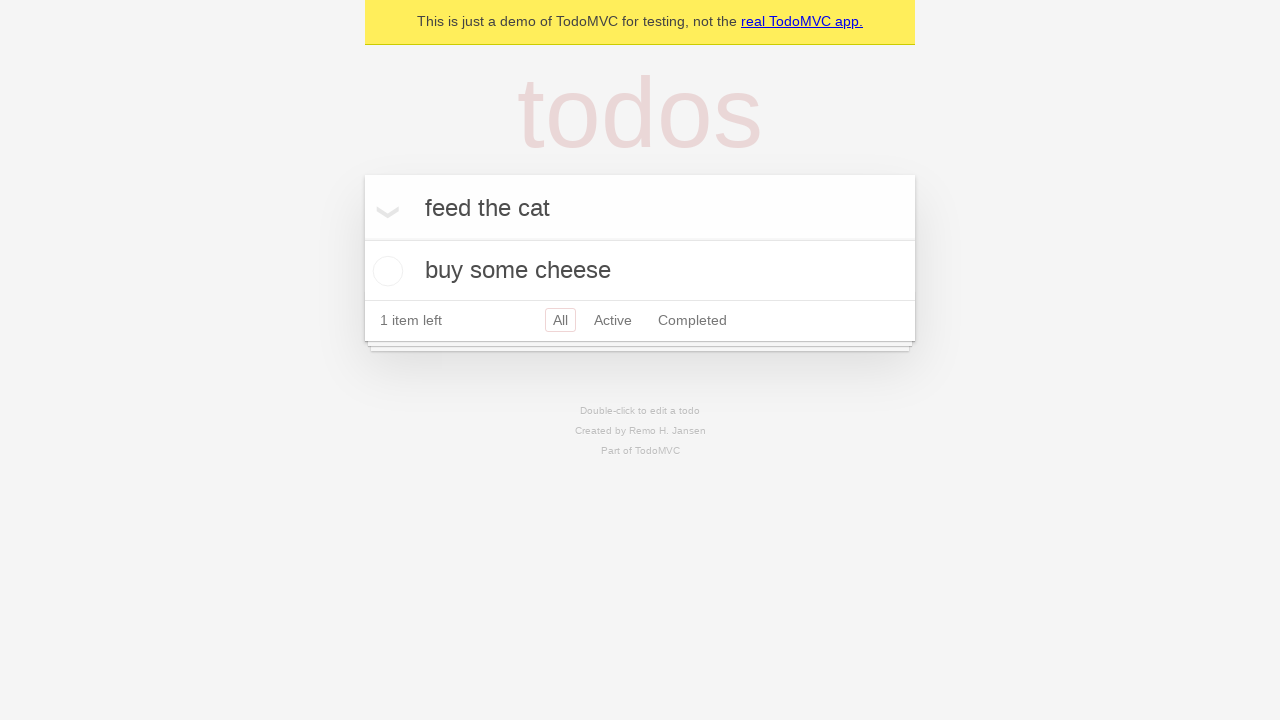

Pressed Enter to add second todo item on internal:attr=[placeholder="What needs to be done?"i]
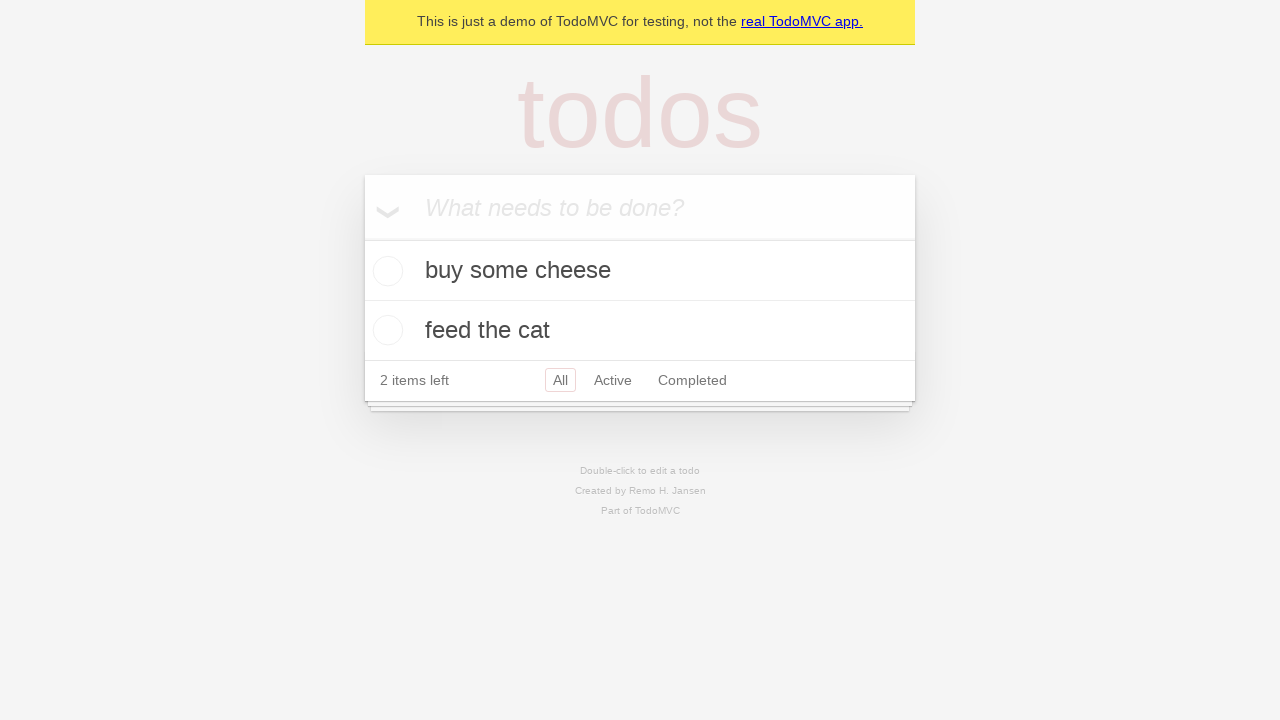

Checked checkbox for first todo item to mark it complete at (385, 271) on internal:testid=[data-testid="todo-item"s] >> nth=0 >> internal:role=checkbox
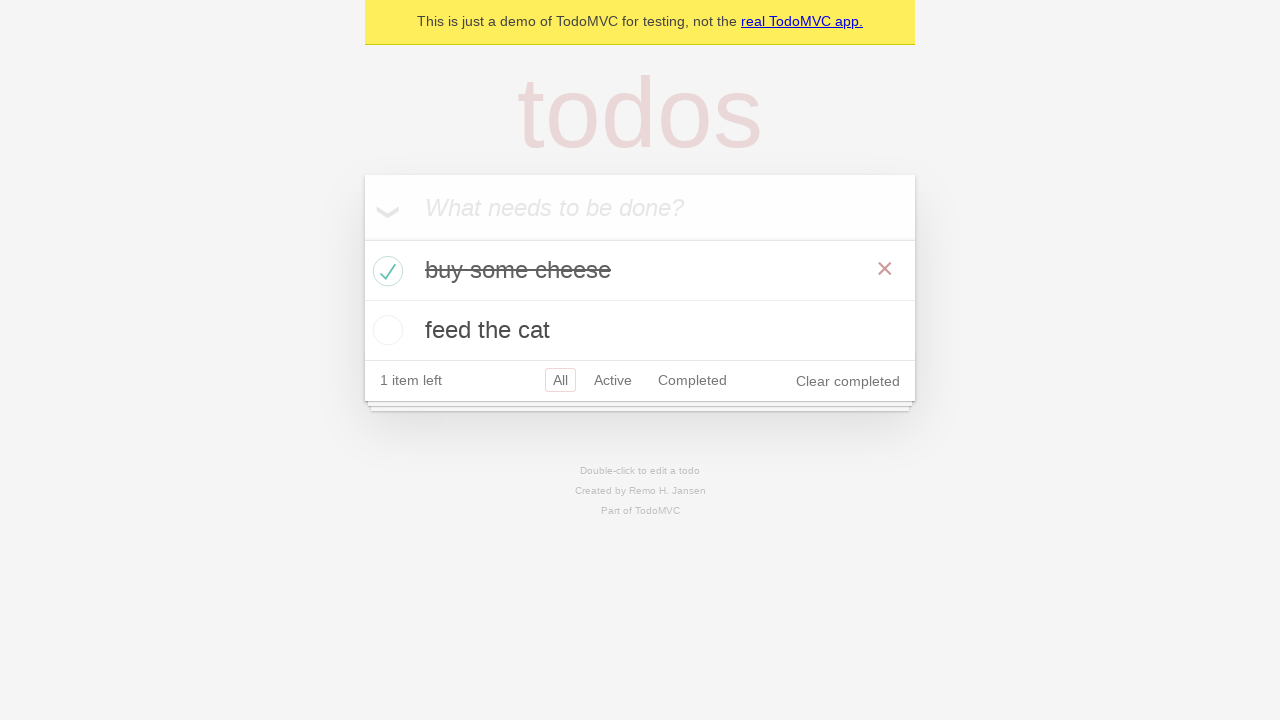

Unchecked checkbox for first todo item to mark it incomplete at (385, 271) on internal:testid=[data-testid="todo-item"s] >> nth=0 >> internal:role=checkbox
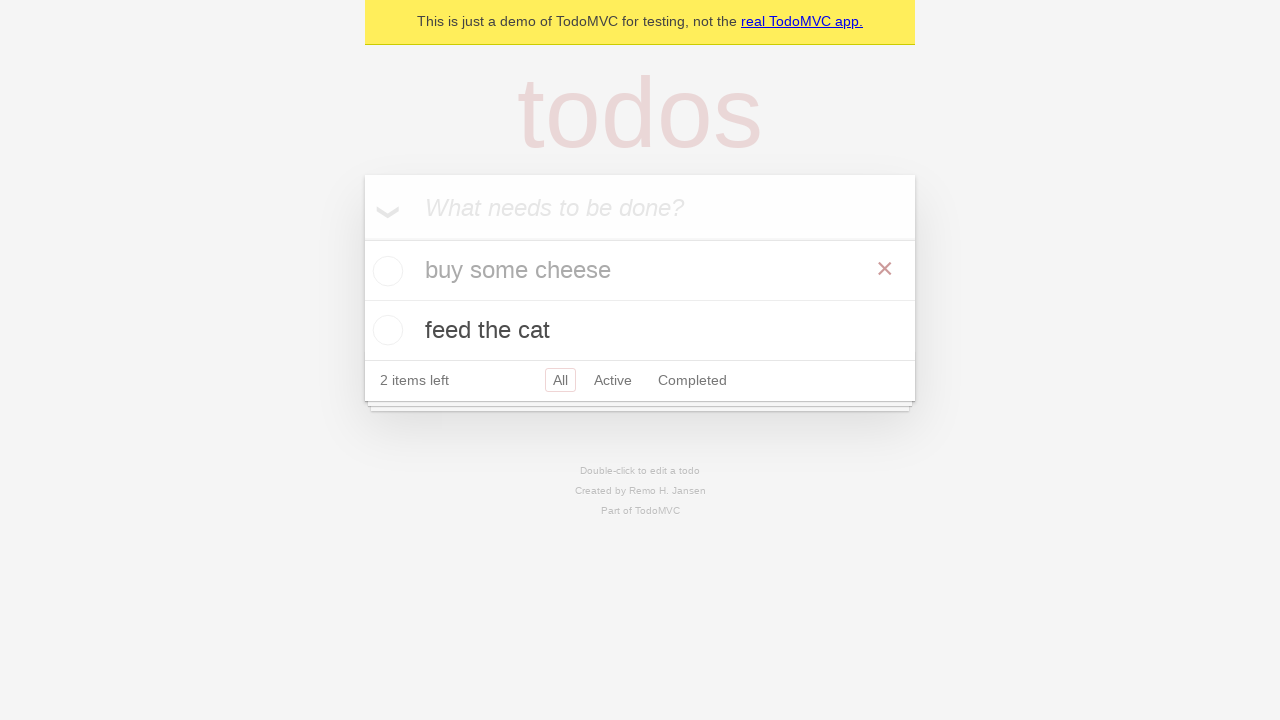

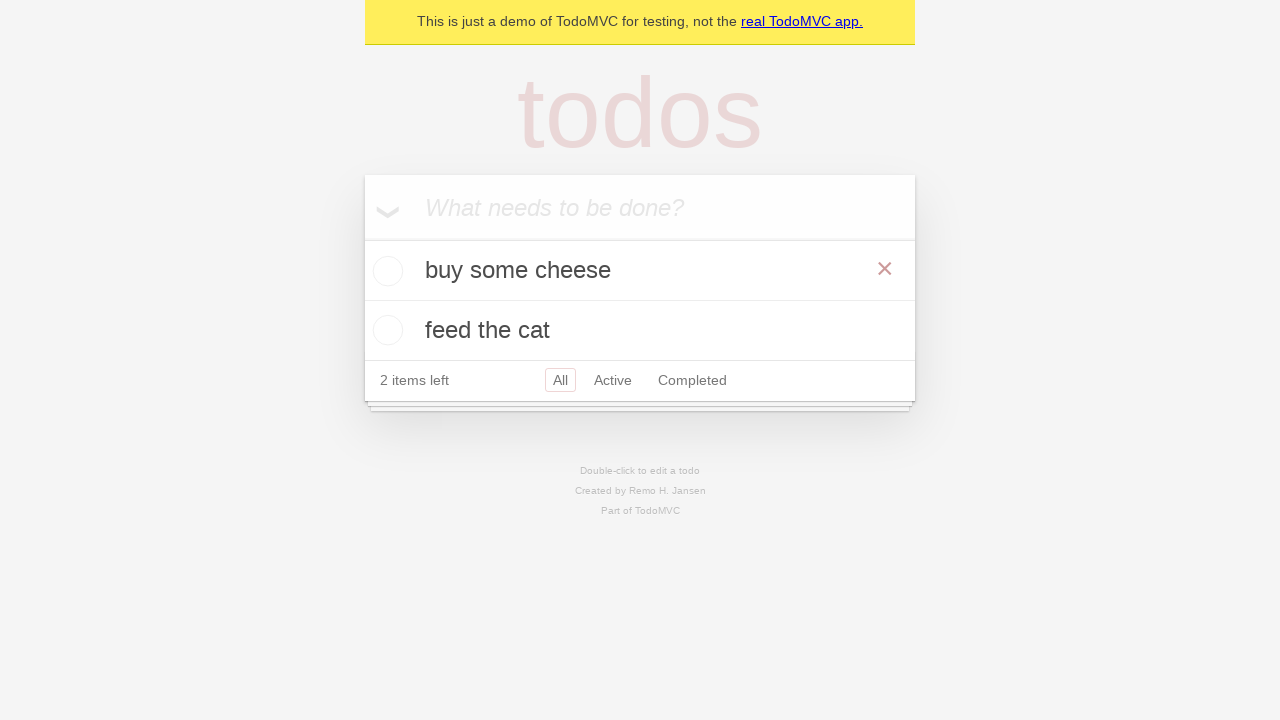